Tests classic HTML select dropdown by selecting options using value, index, and visible text methods.

Starting URL: https://demoqa.com/select-menu

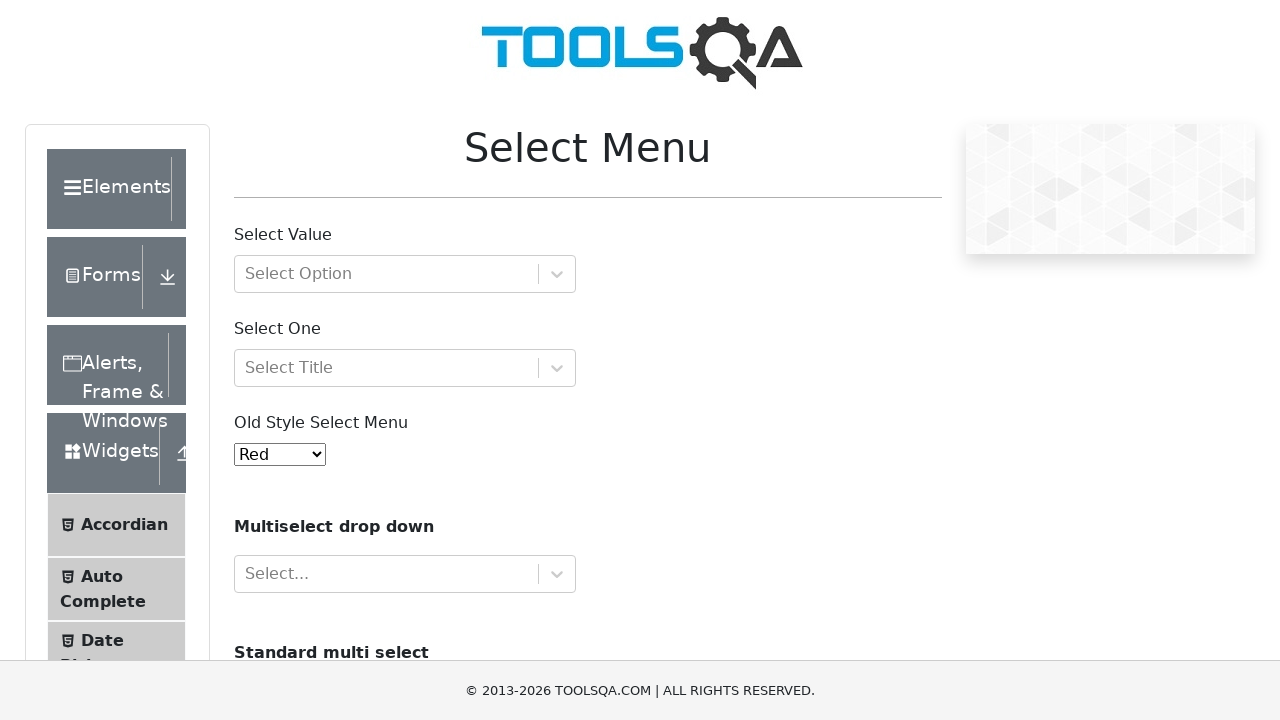

Selected 'Yellow' option by value '3' from classic dropdown on #oldSelectMenu
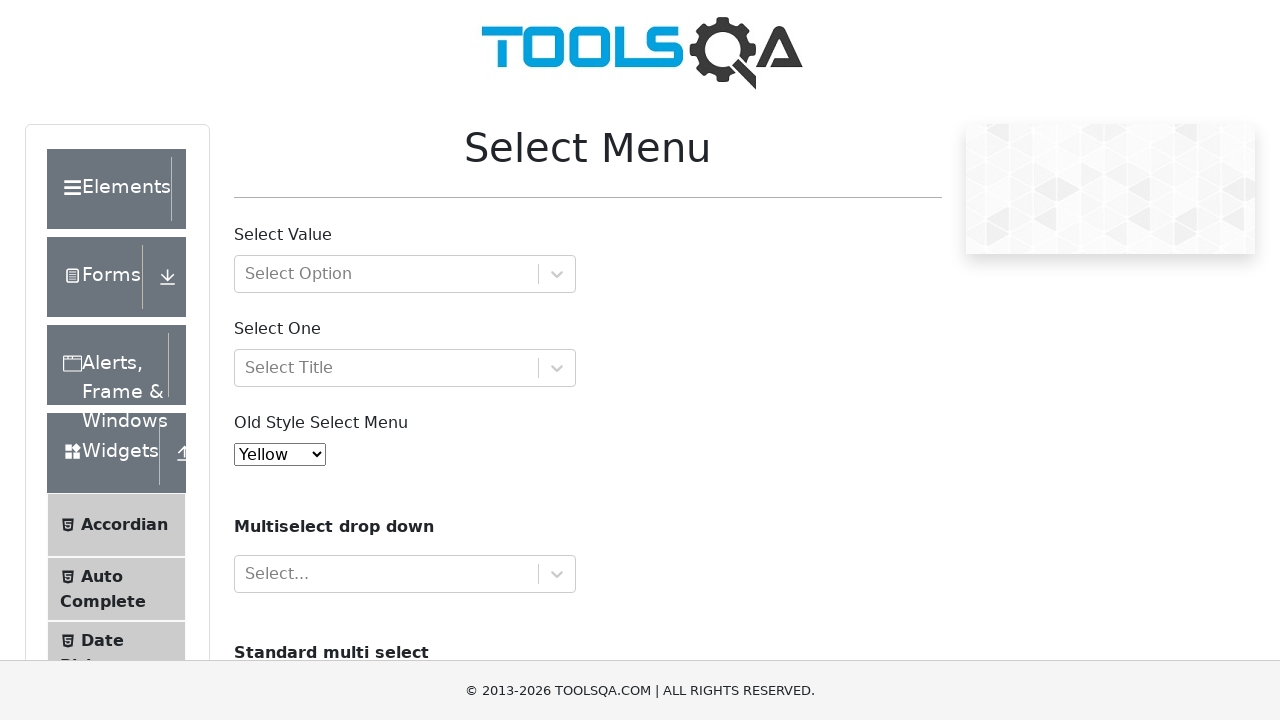

Selected 'White' option by index 5 from classic dropdown on #oldSelectMenu
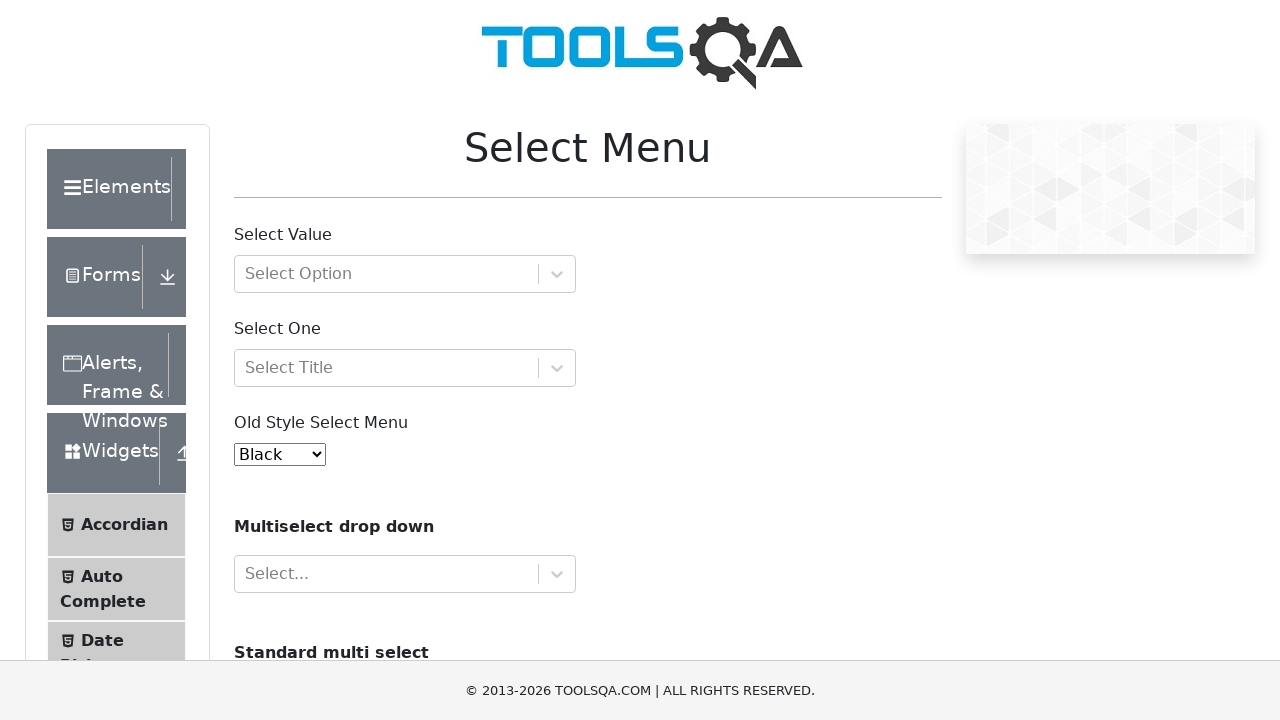

Selected 'Green' option by visible text from classic dropdown on #oldSelectMenu
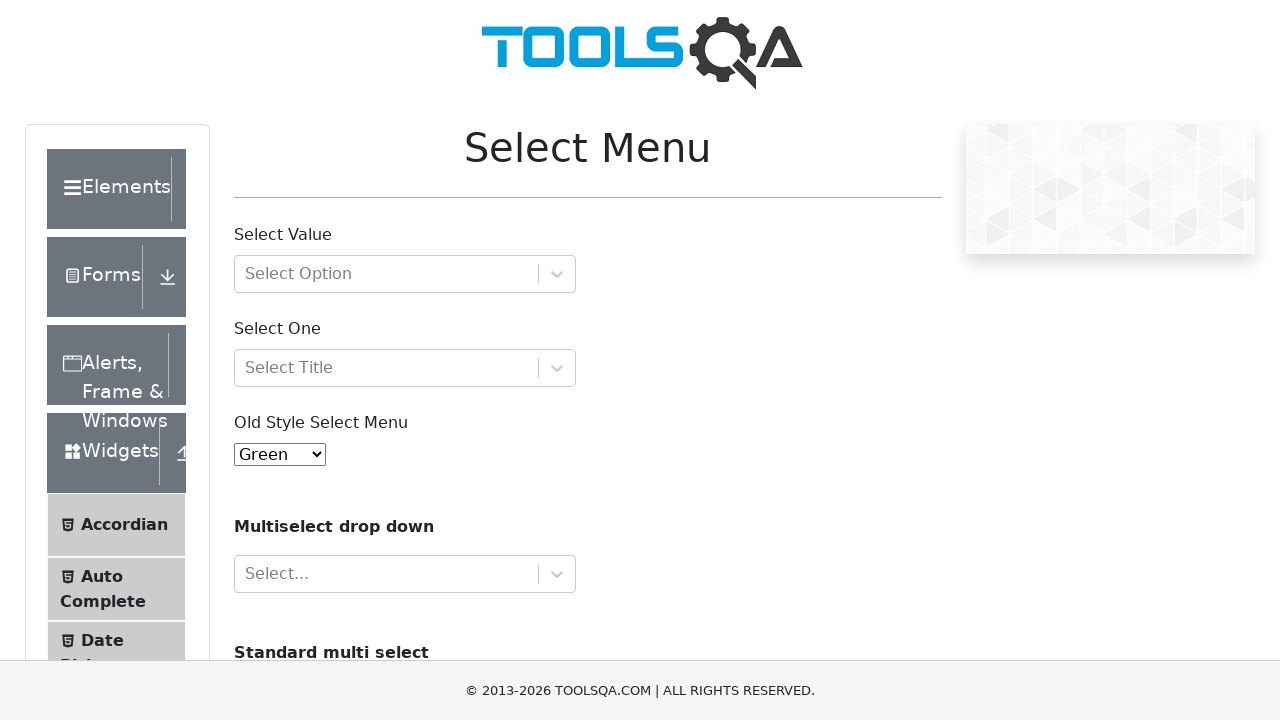

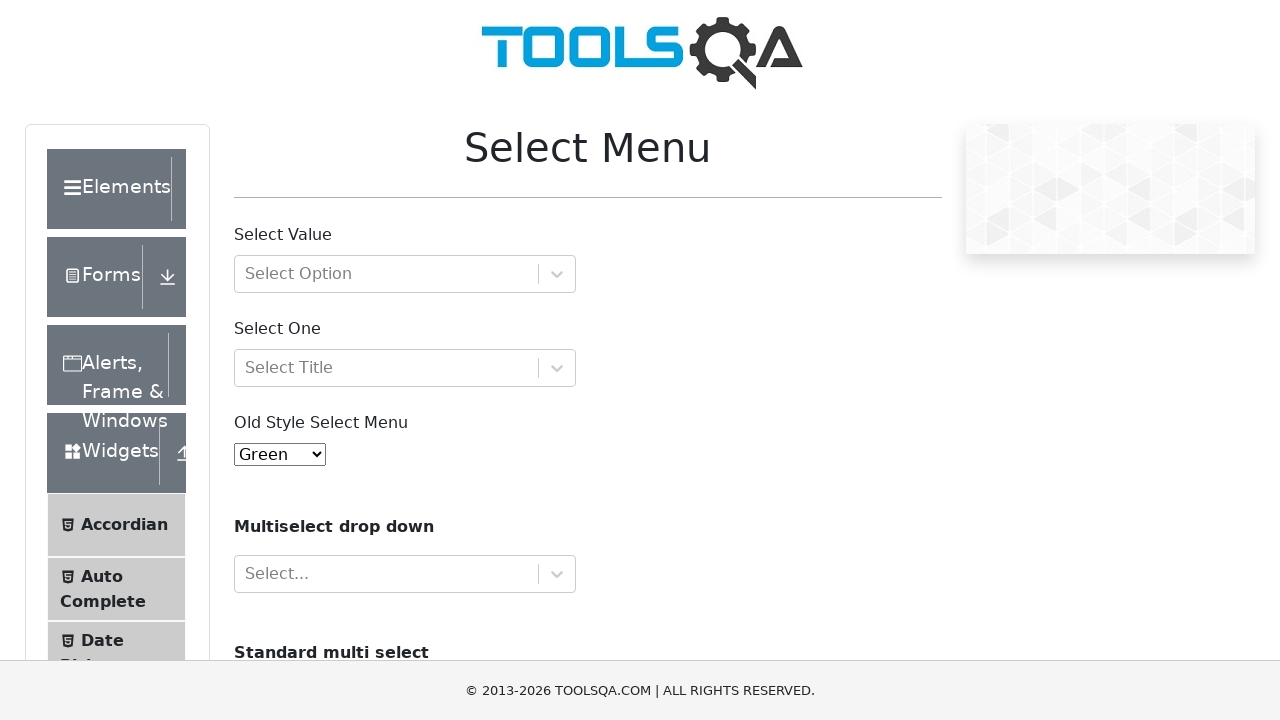